Tests hover functionality on the language dropdown menu and navigates to the .NET documentation page

Starting URL: https://playwright.dev/

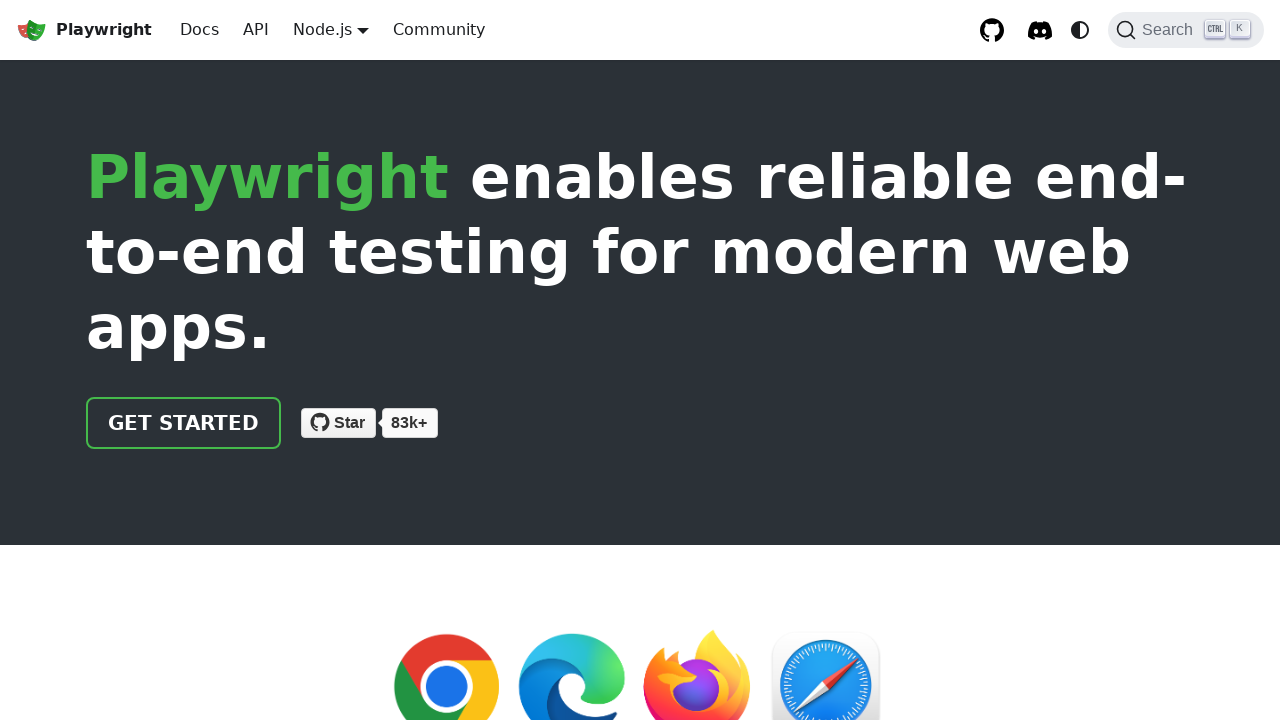

Hovered over language dropdown menu at (331, 30) on #__docusaurus .navbar__item.dropdown.dropdown--hoverable
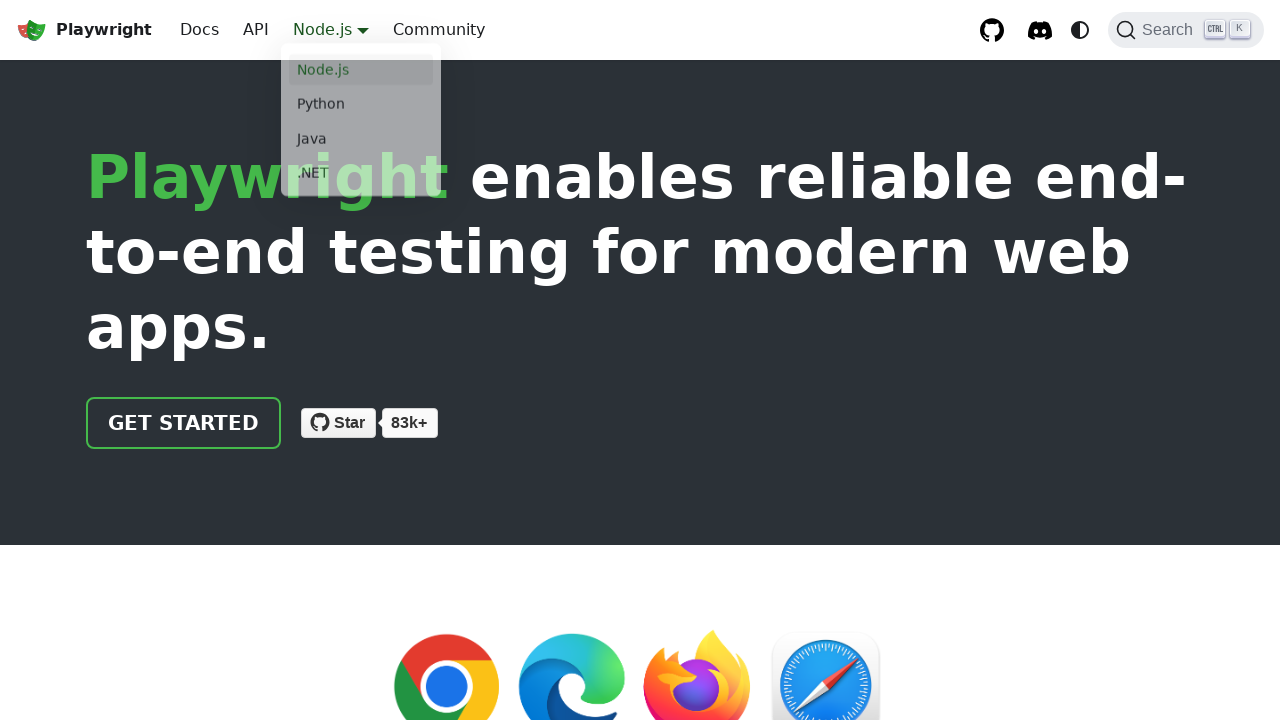

Clicked on .NET option in dropdown menu at (361, 177) on .dropdown__link >> internal:has-text=".NET"i
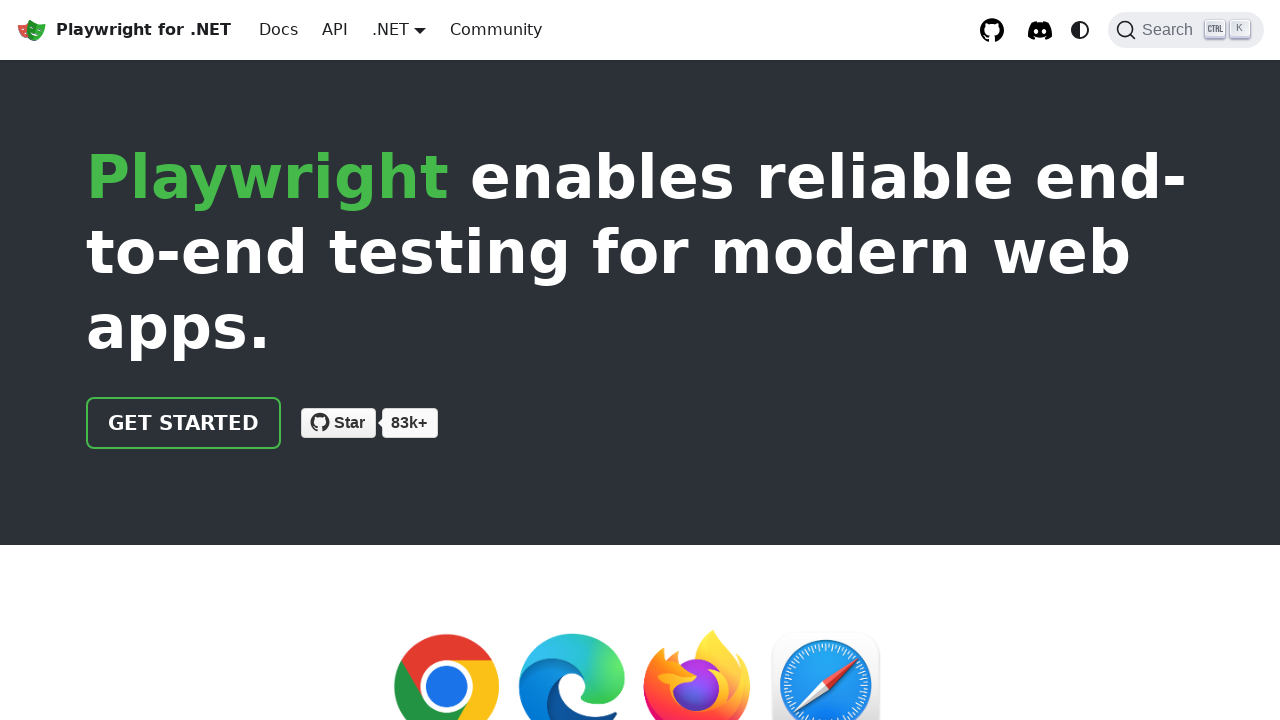

Verified page title contains 'Playwright .NET'
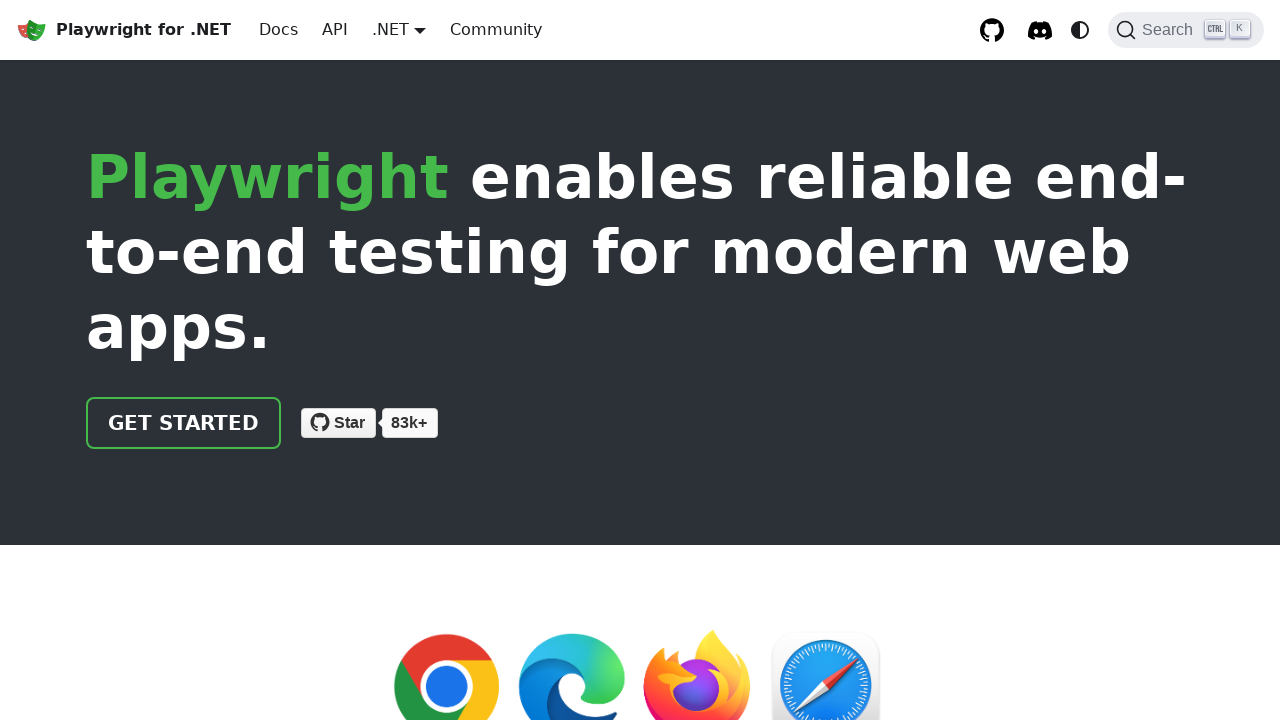

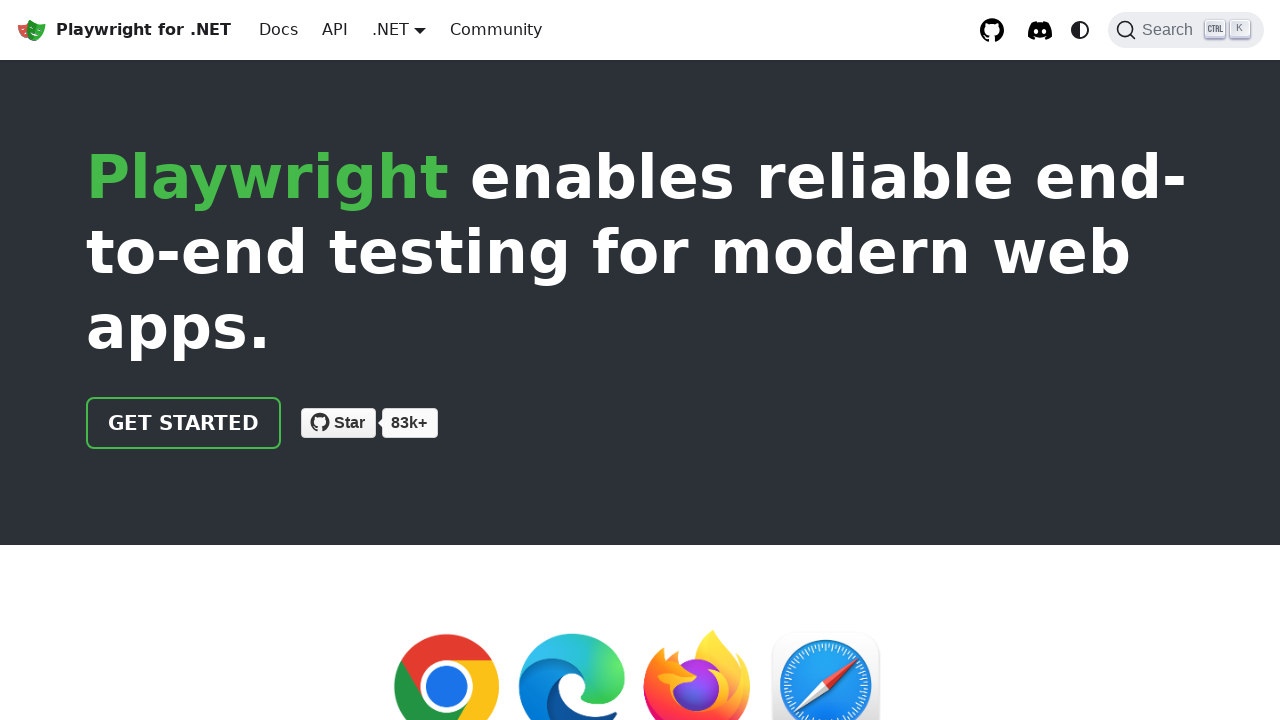